Tests radio button selection by clicking a radio option and verifying it is checked

Starting URL: https://rahulshettyacademy.com/AutomationPractice/

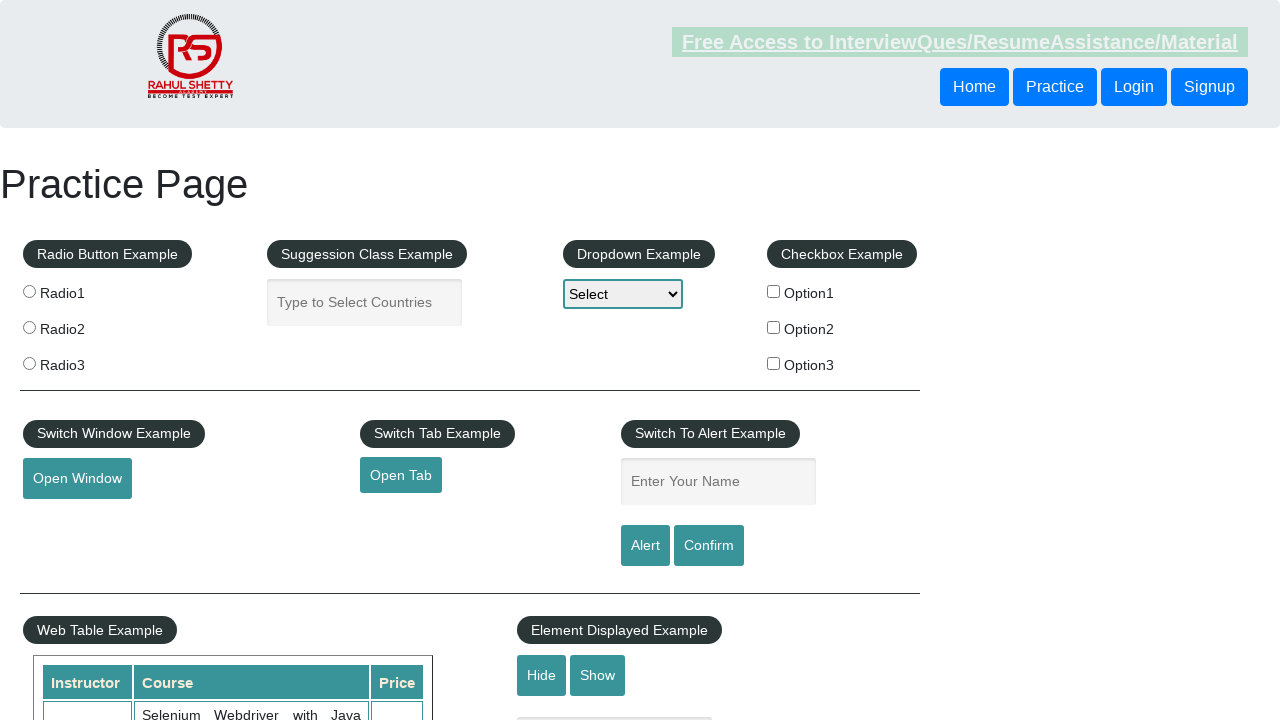

Clicked the second radio button option (radio2) at (29, 327) on input[value="radio2"]
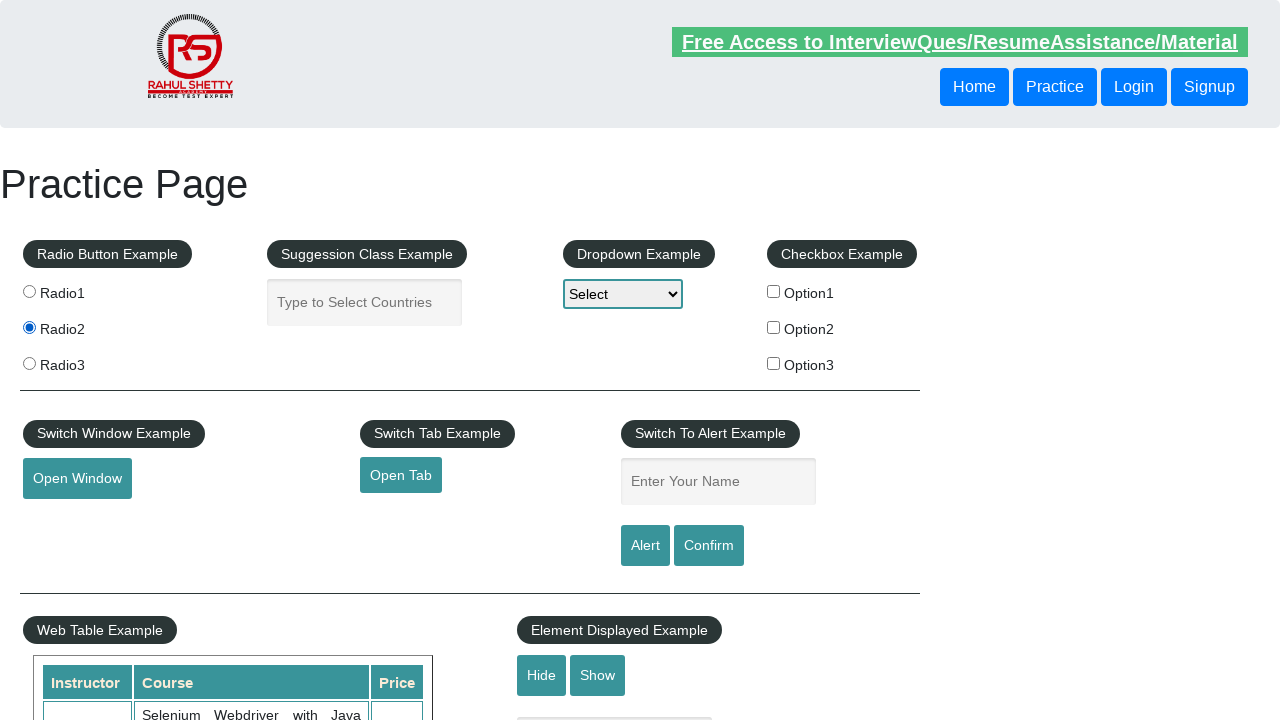

Verified that the second radio button is checked
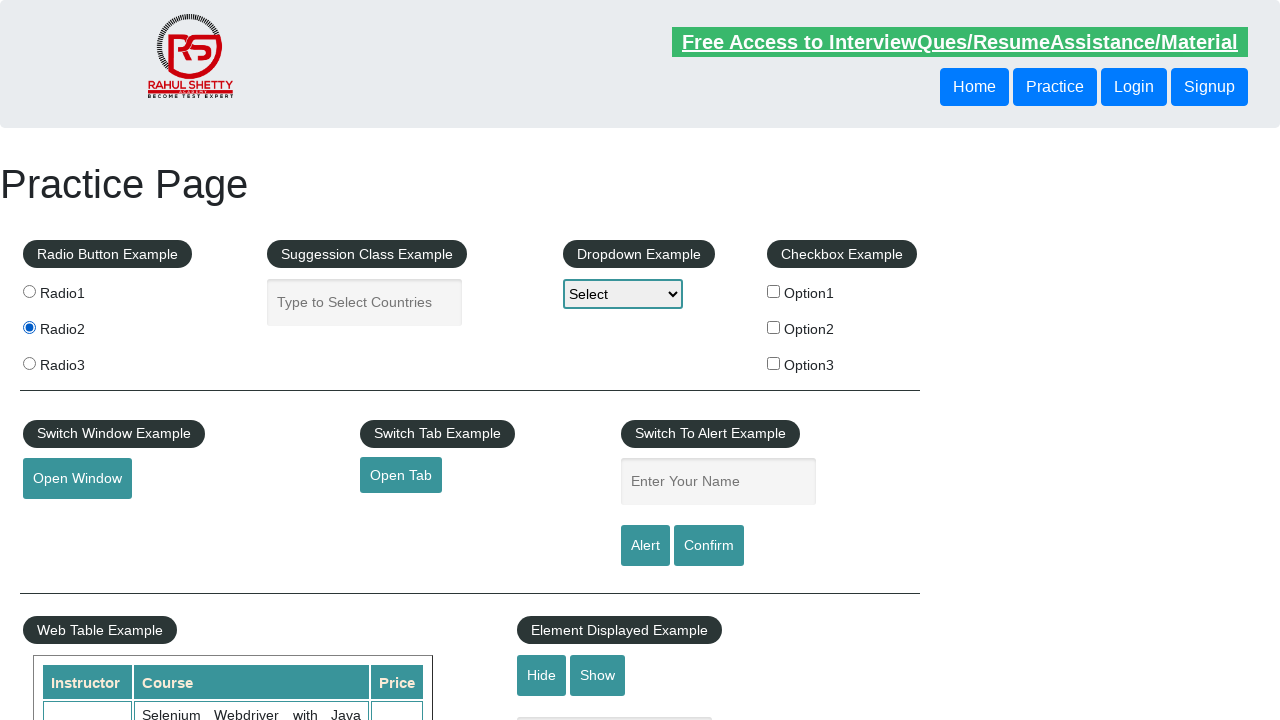

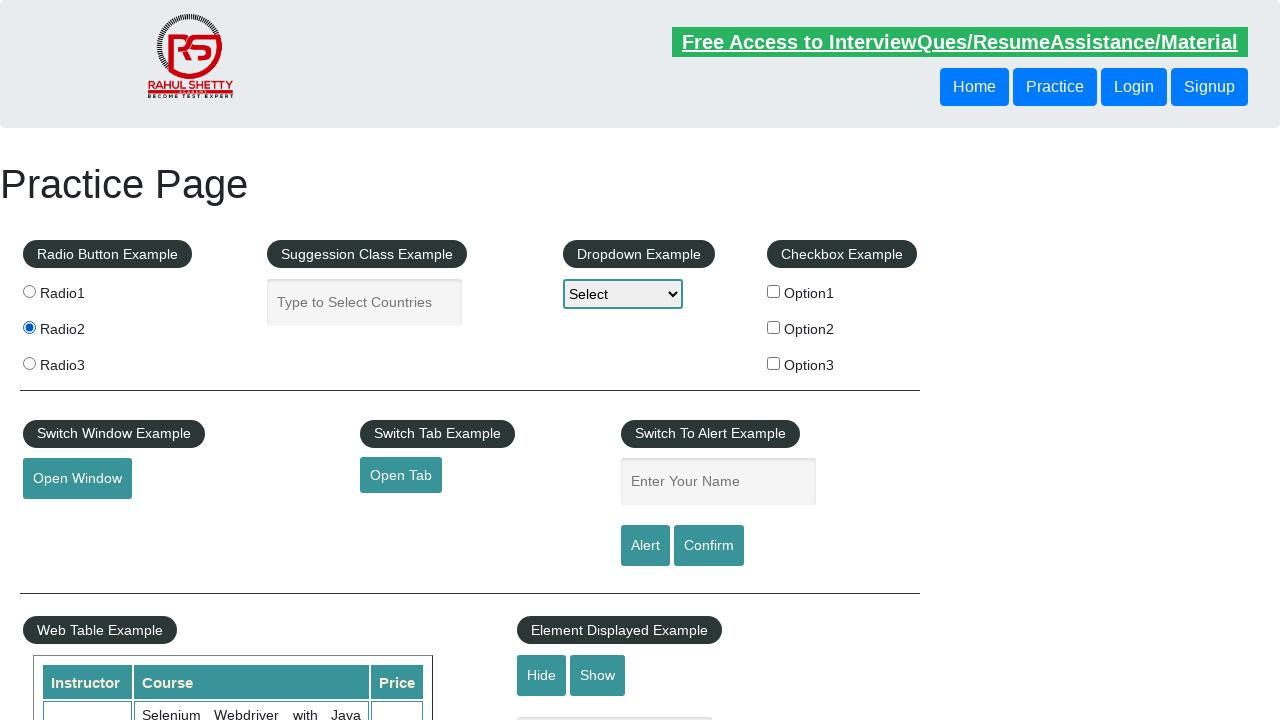